Tests product search and add-to-cart functionality on an e-commerce practice site by searching for products containing 'ca', verifying product count, and adding specific items to cart

Starting URL: https://rahulshettyacademy.com/seleniumPractise/#/

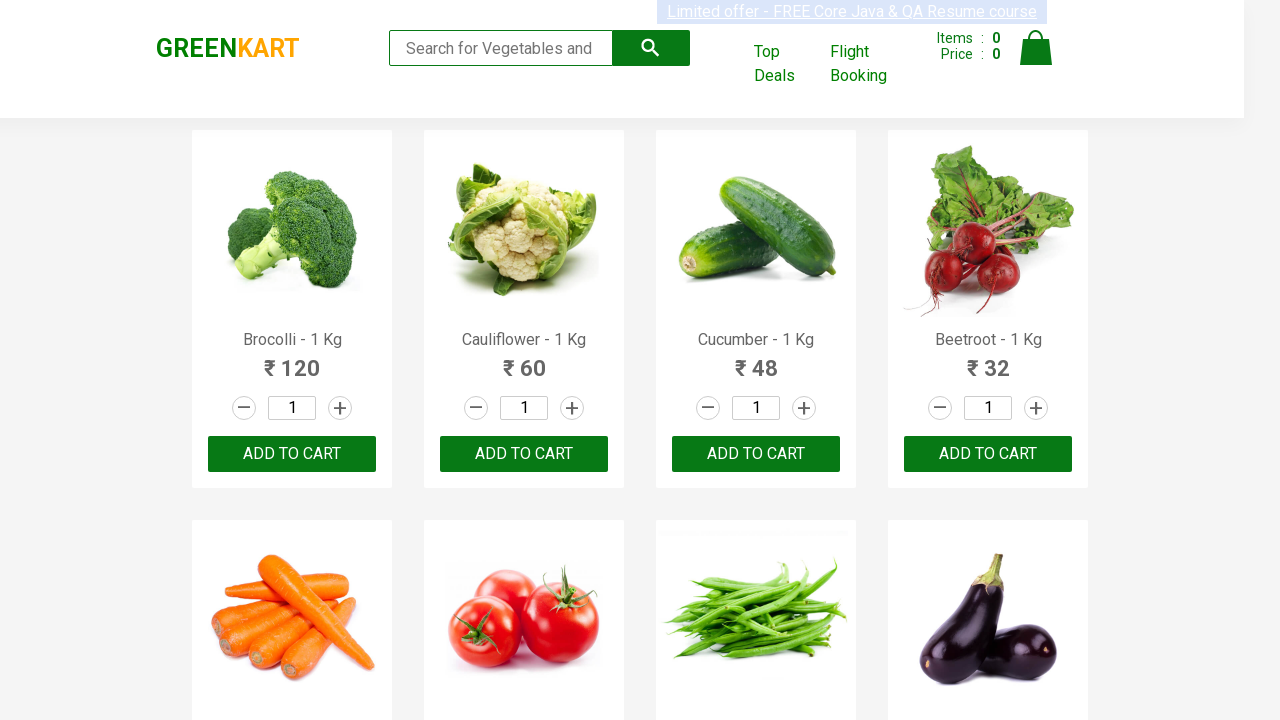

Typed 'ca' in the search box to filter products on .search-keyword
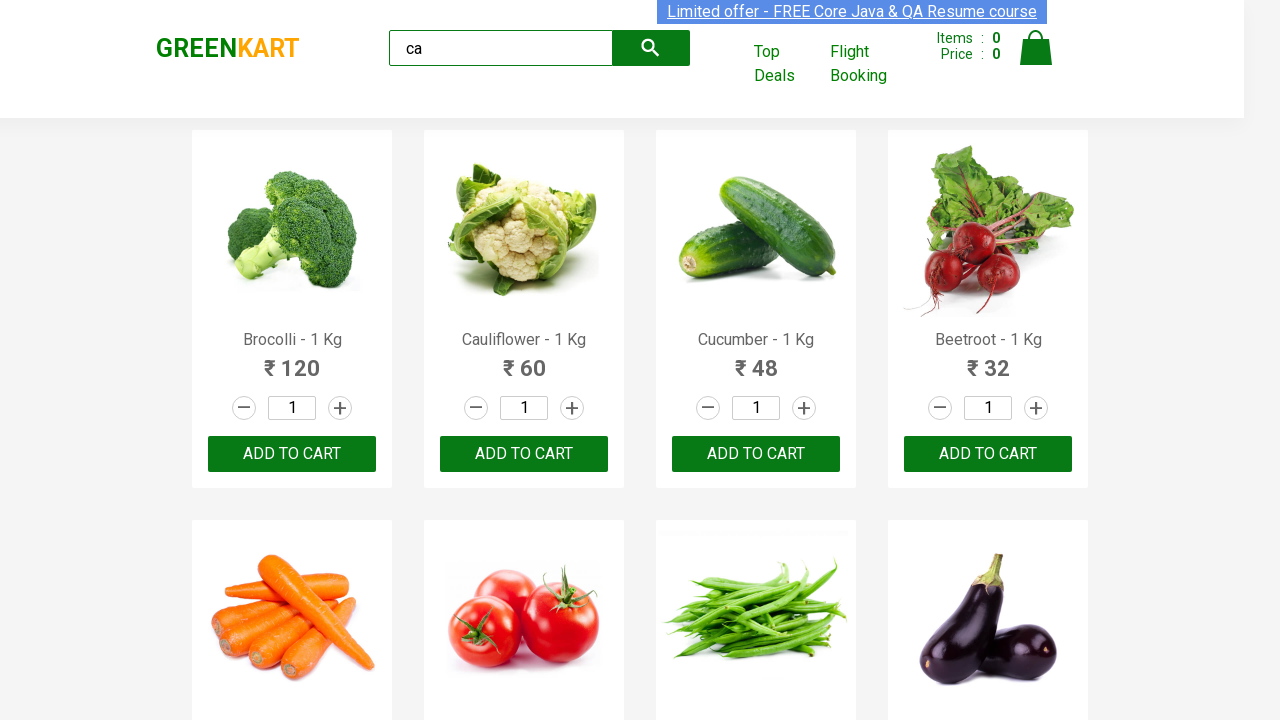

Waited for products to load (2 seconds)
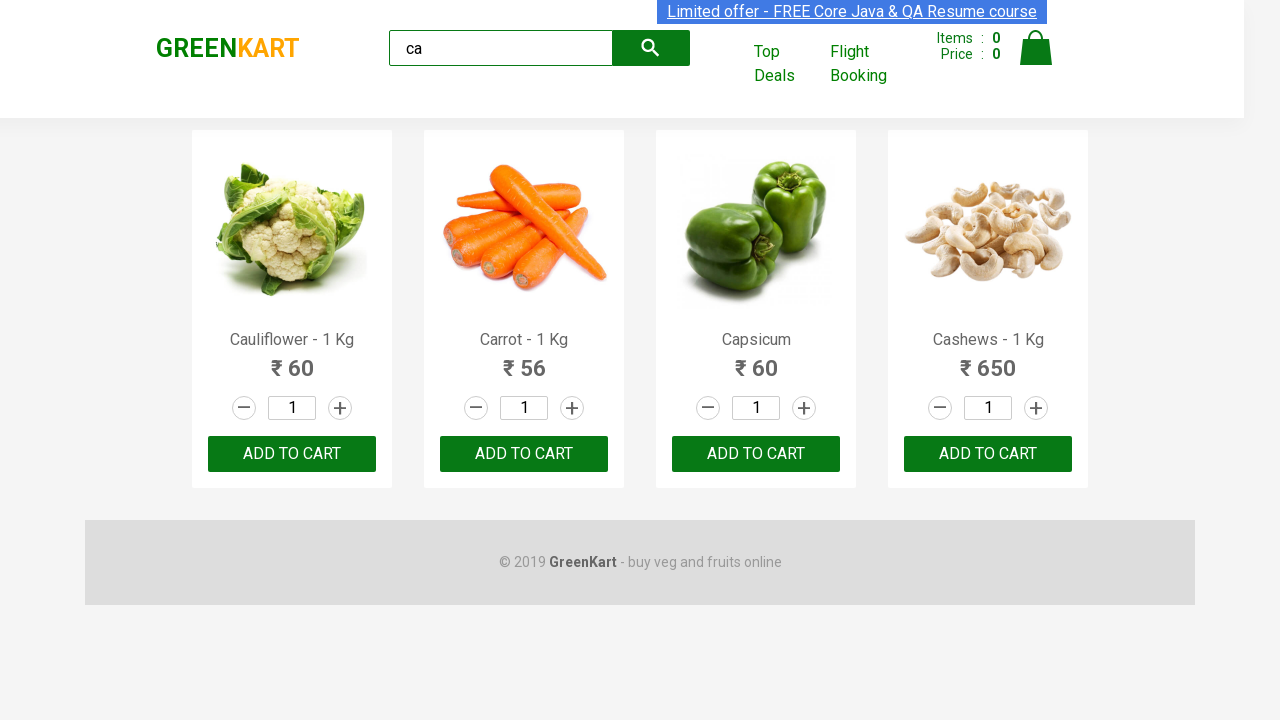

Verified product elements are displayed on the page
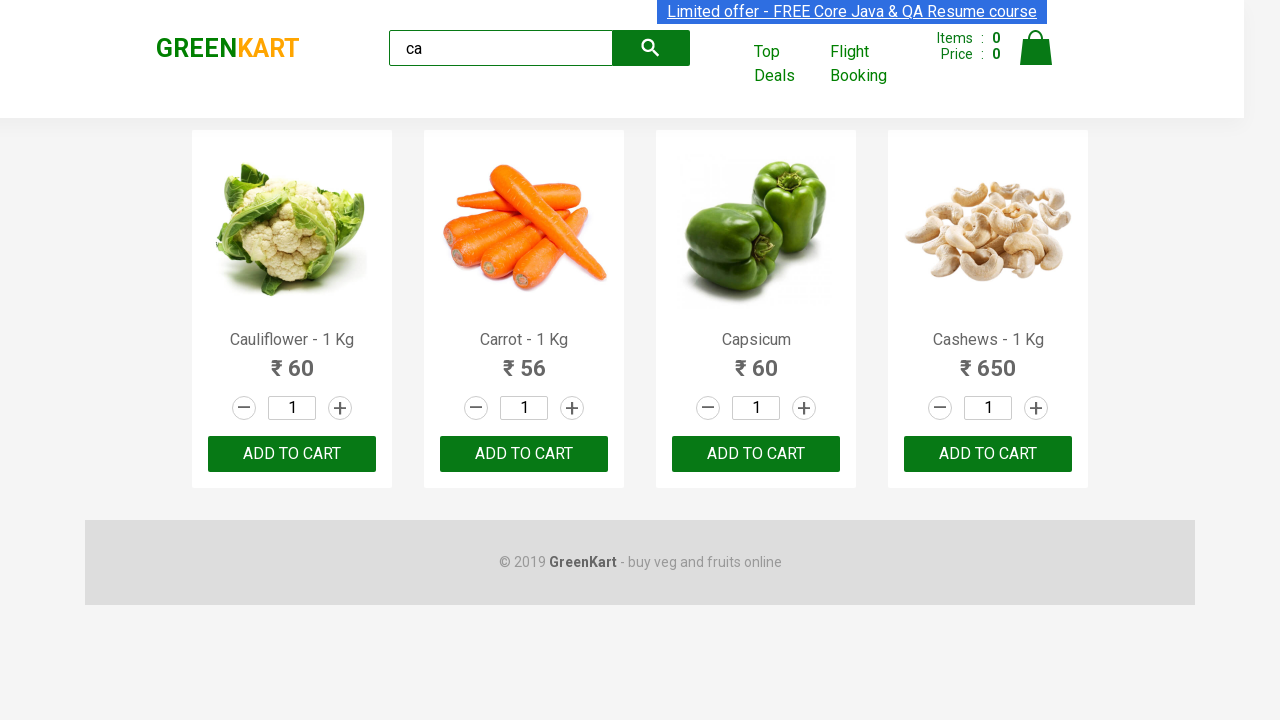

Clicked 'ADD TO CART' on the second product at (524, 454) on .products .product >> nth=1 >> text=ADD TO CART
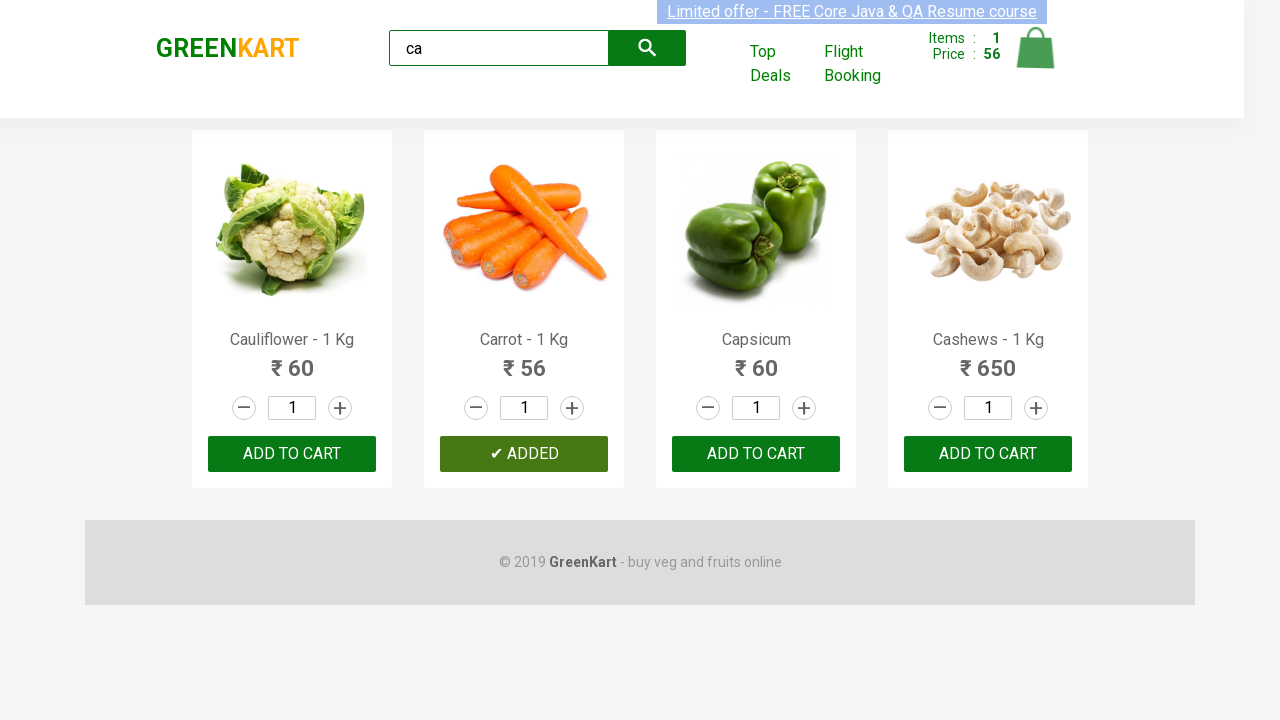

Located all product elements on the page
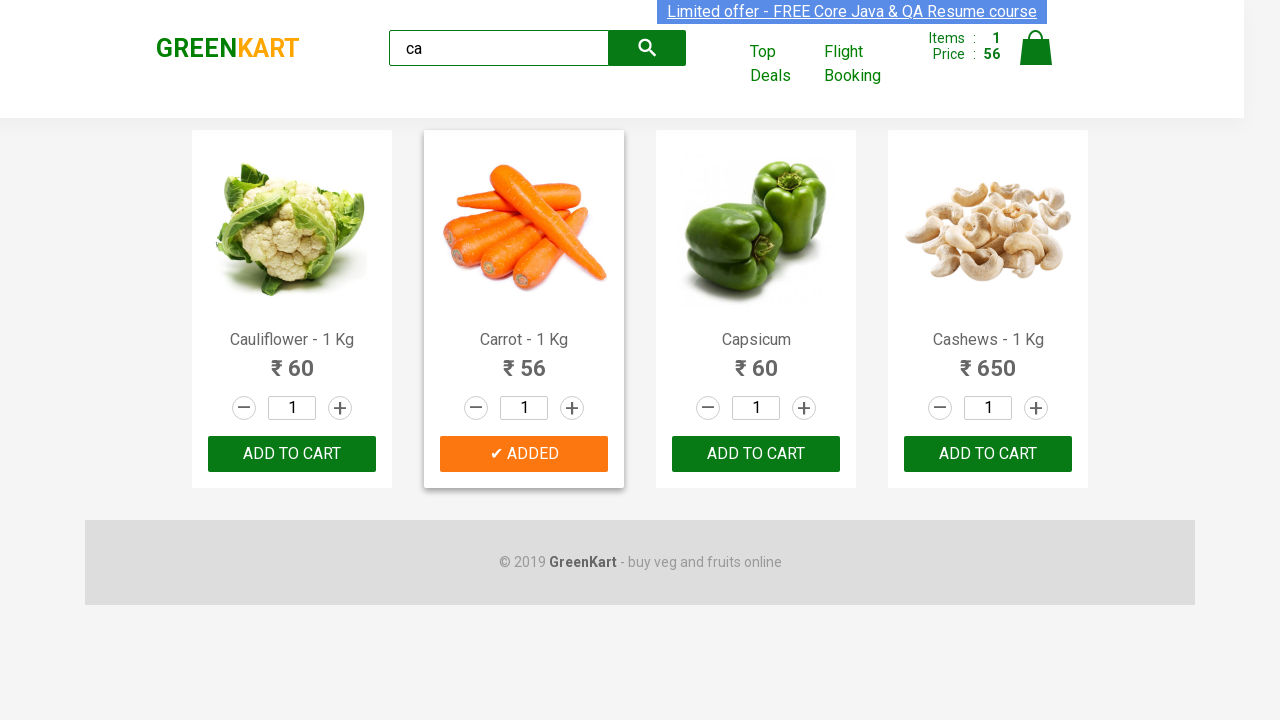

Counted 4 products matching search criteria 'ca'
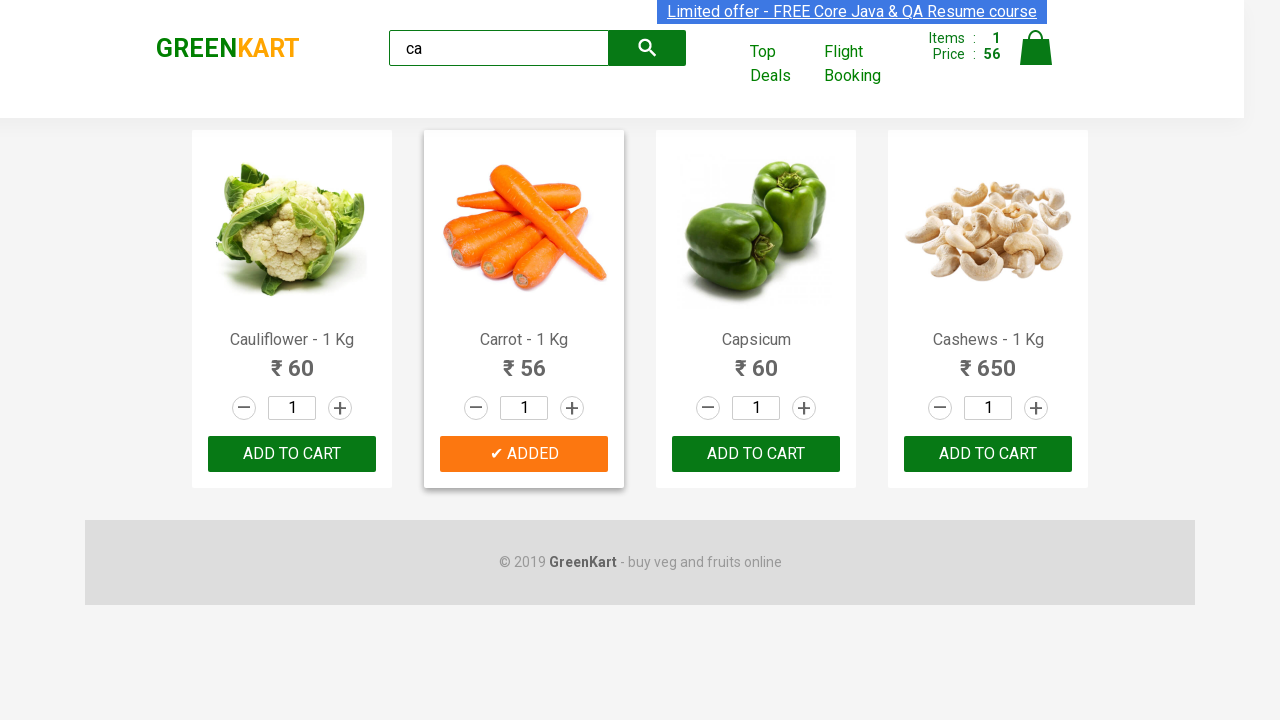

Retrieved product name at index 0: 'Cauliflower - 1 Kg'
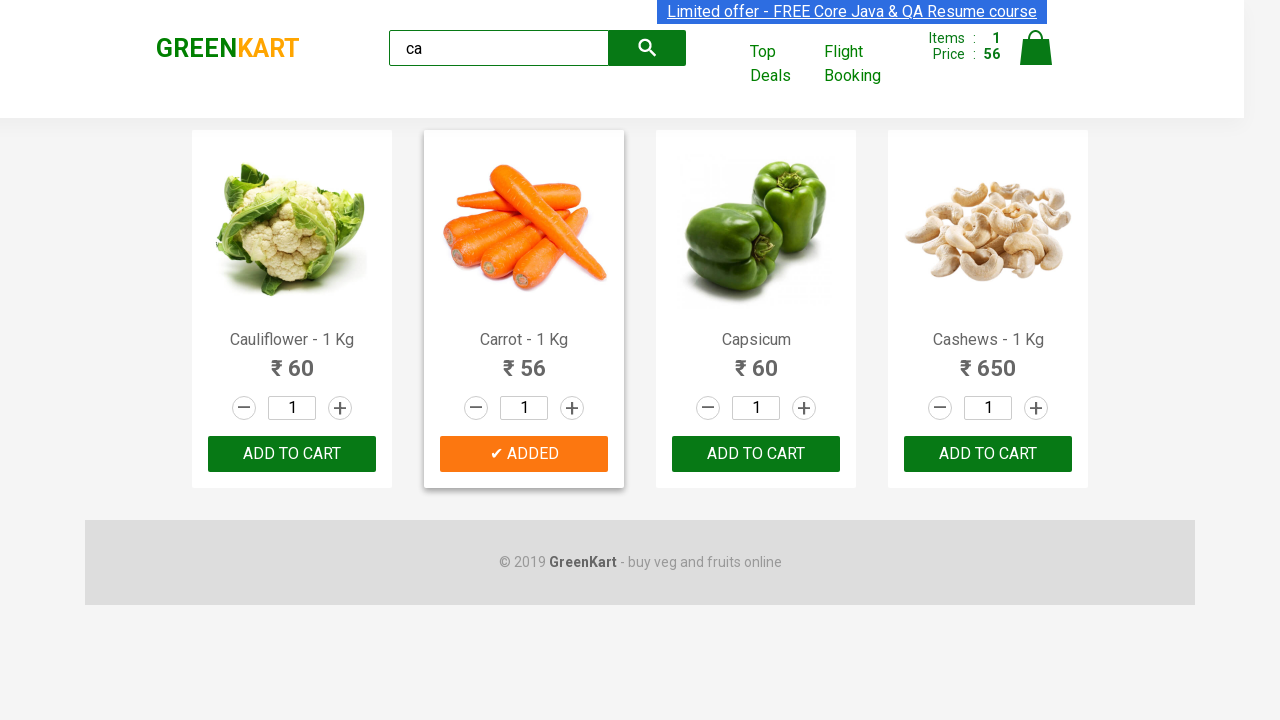

Retrieved product name at index 1: 'Carrot - 1 Kg'
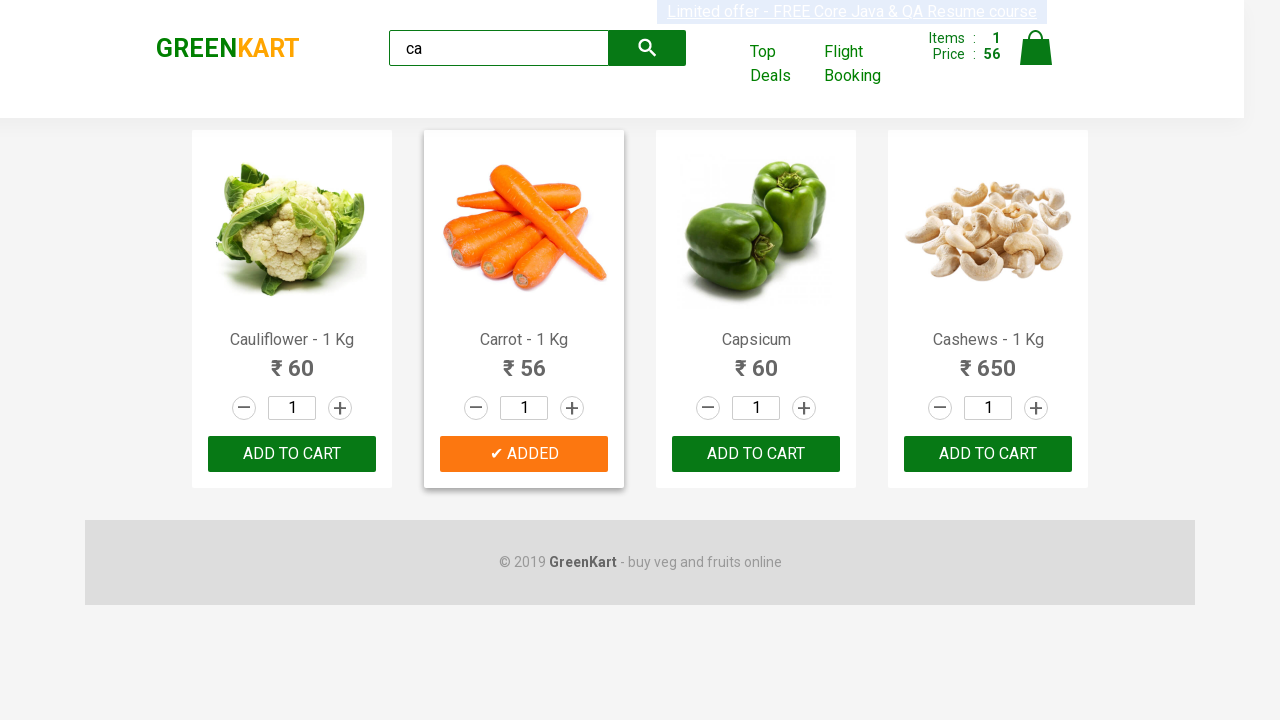

Retrieved product name at index 2: 'Capsicum'
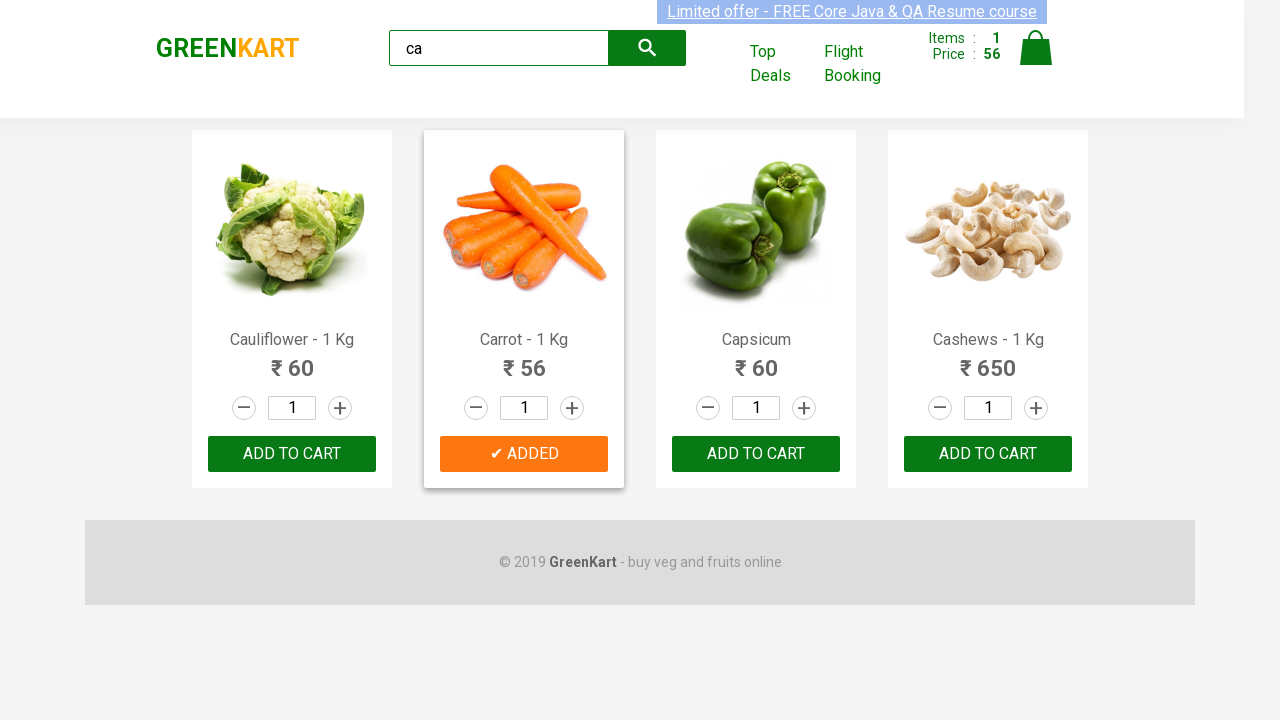

Retrieved product name at index 3: 'Cashews - 1 Kg'
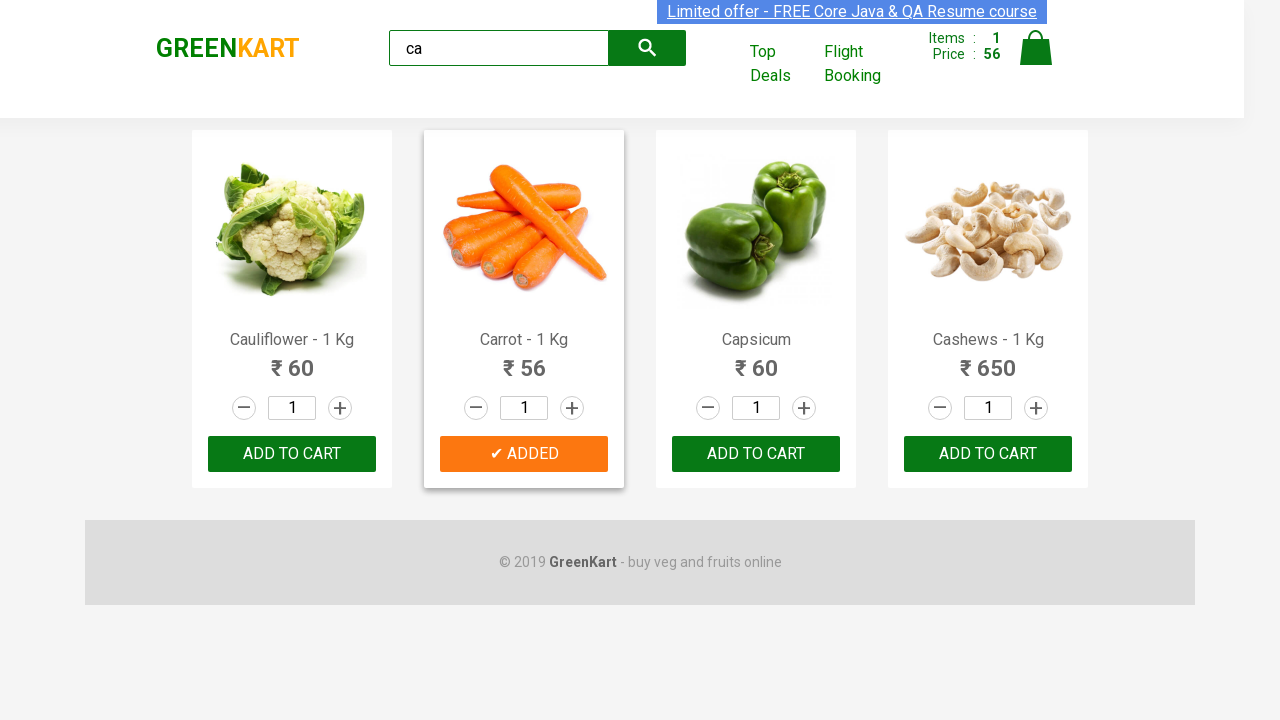

Found Cashews product and clicked 'ADD TO CART' button at (988, 454) on .products .product >> nth=3 >> button
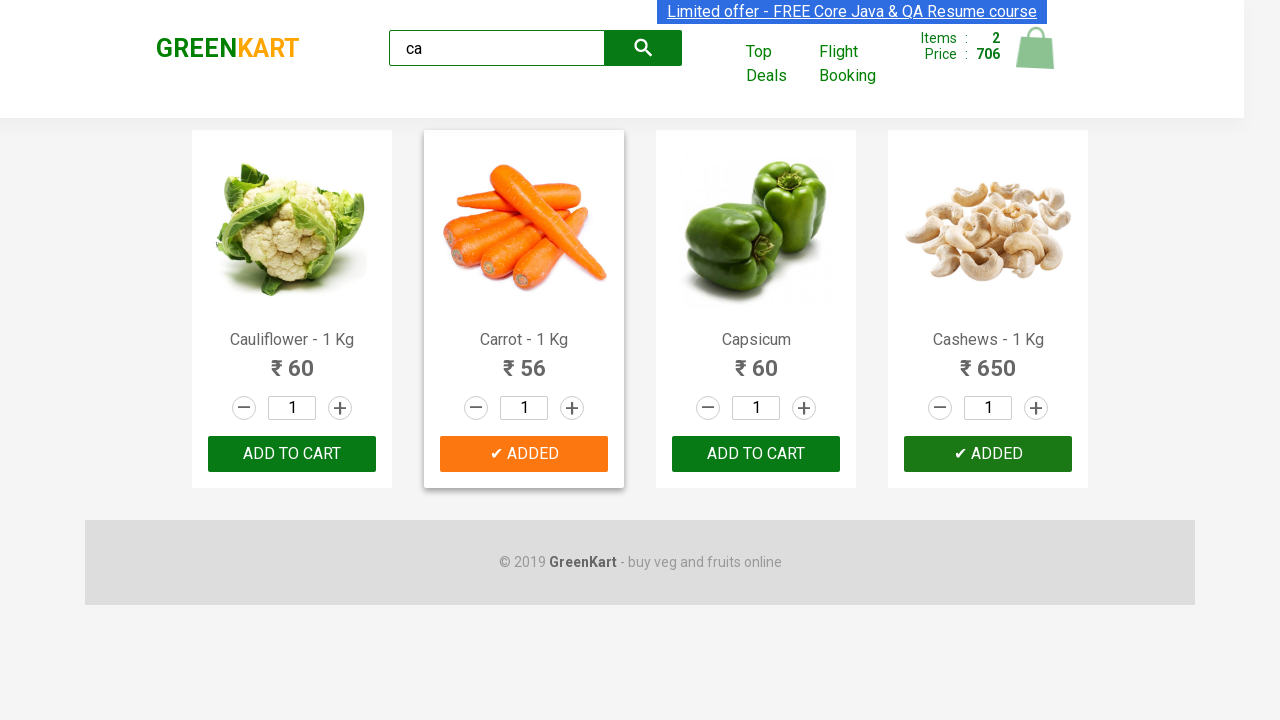

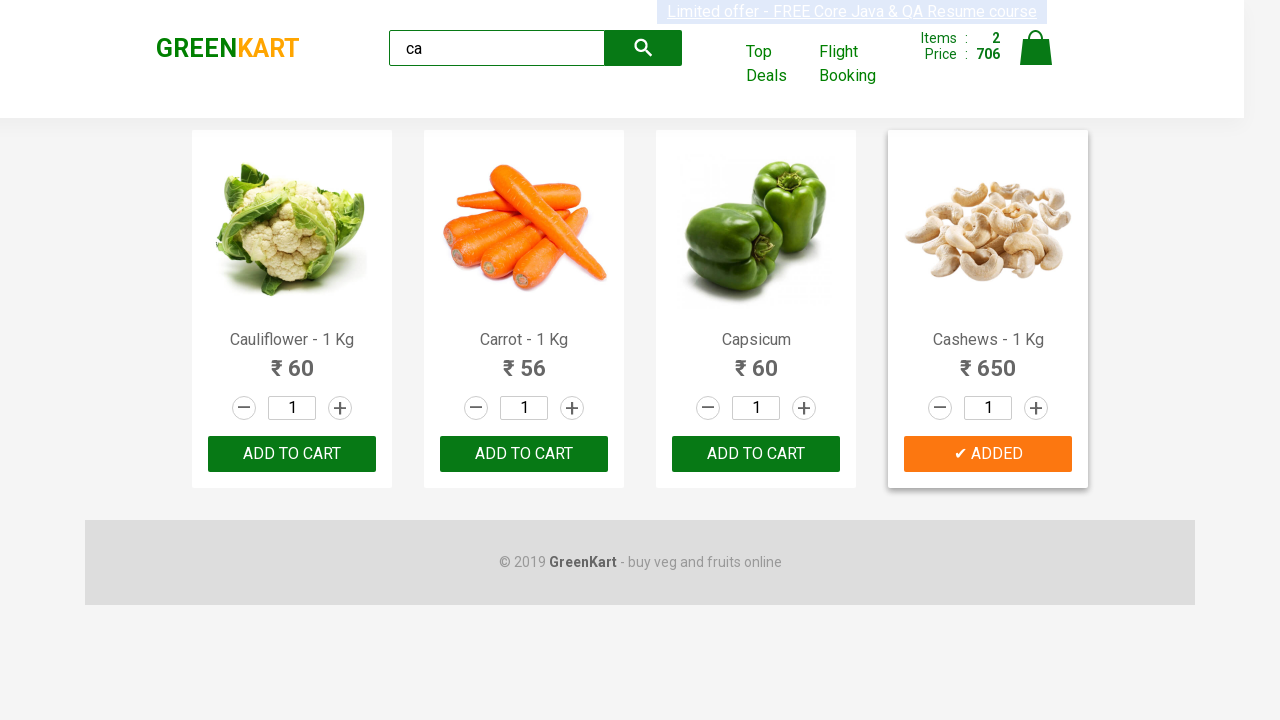